Navigates to the Challenging DOM page and clicks the Edit link in a specific table row

Starting URL: https://the-internet.herokuapp.com/challenging_dom

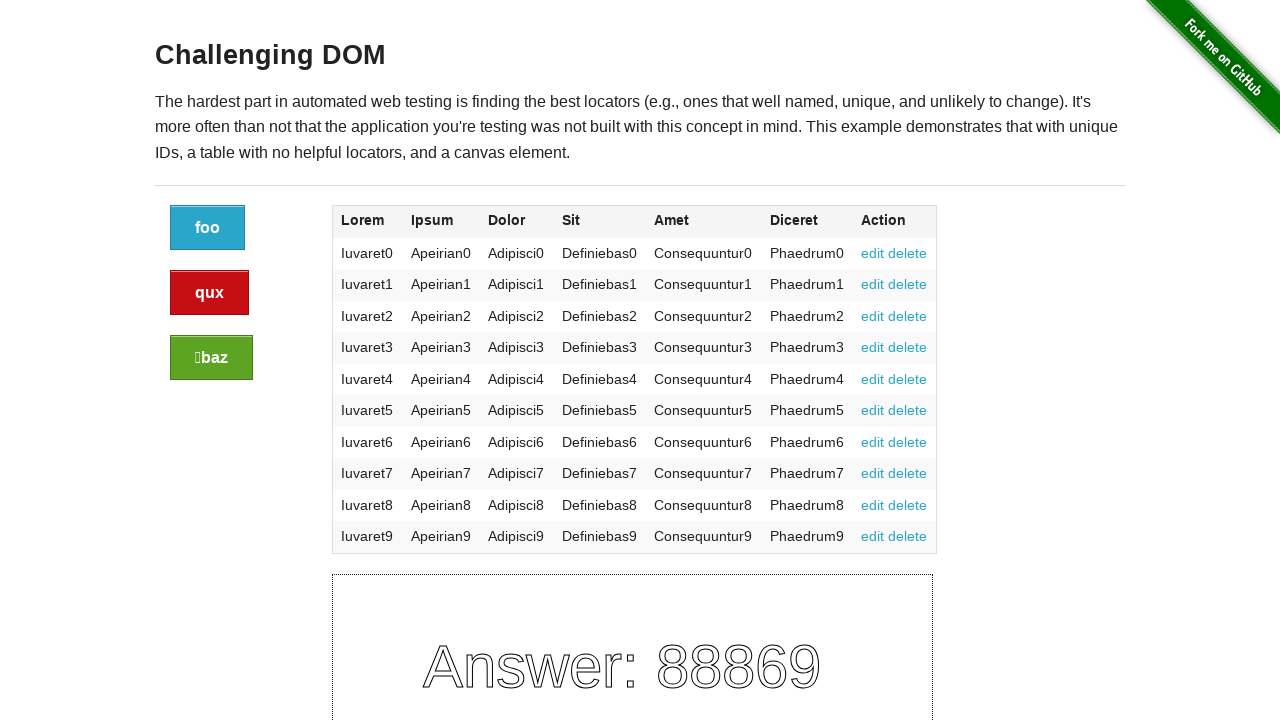

Waited for table to load on Challenging DOM page
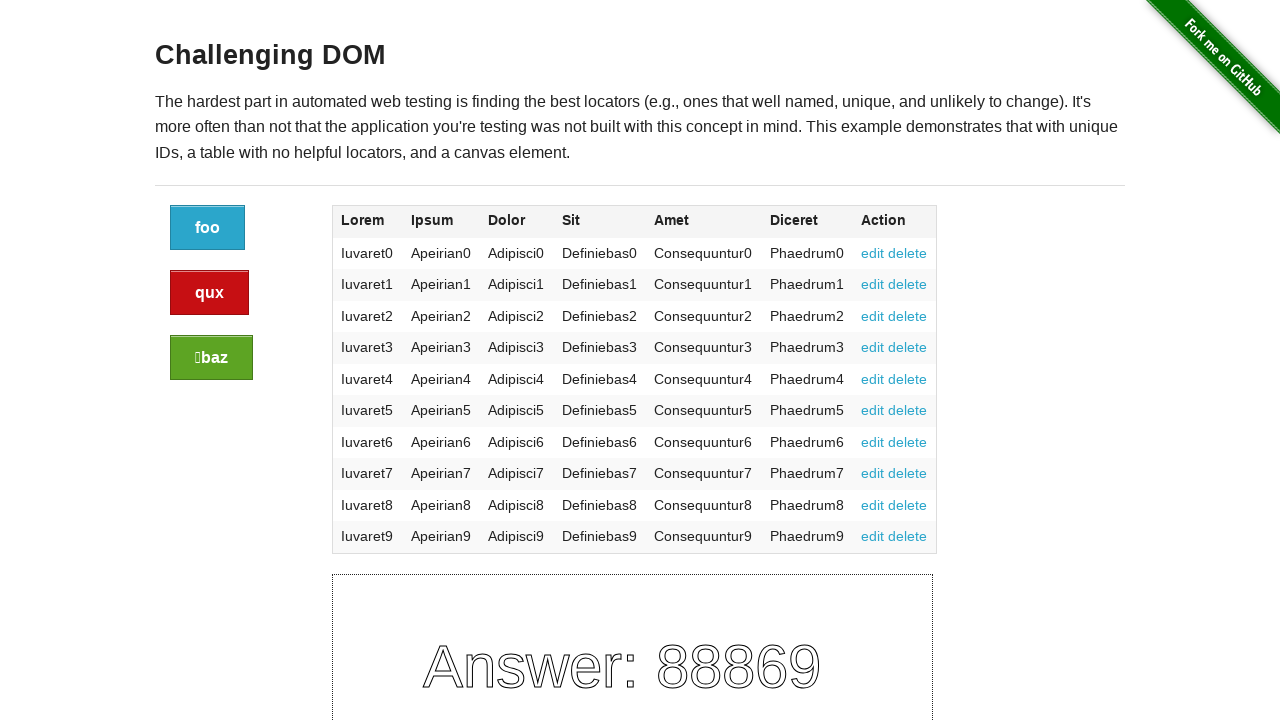

Clicked Edit link in row 3 at (873, 316) on table tbody tr:nth-child(3) td:last-child a:has-text('edit')
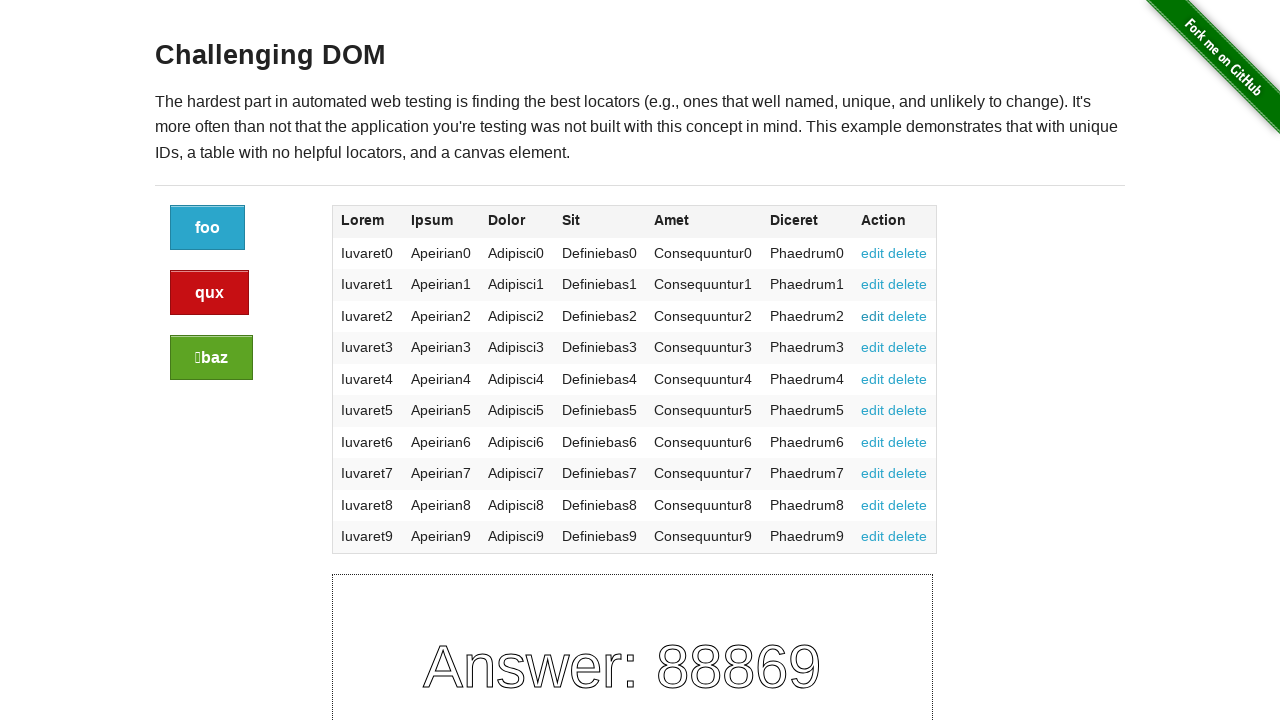

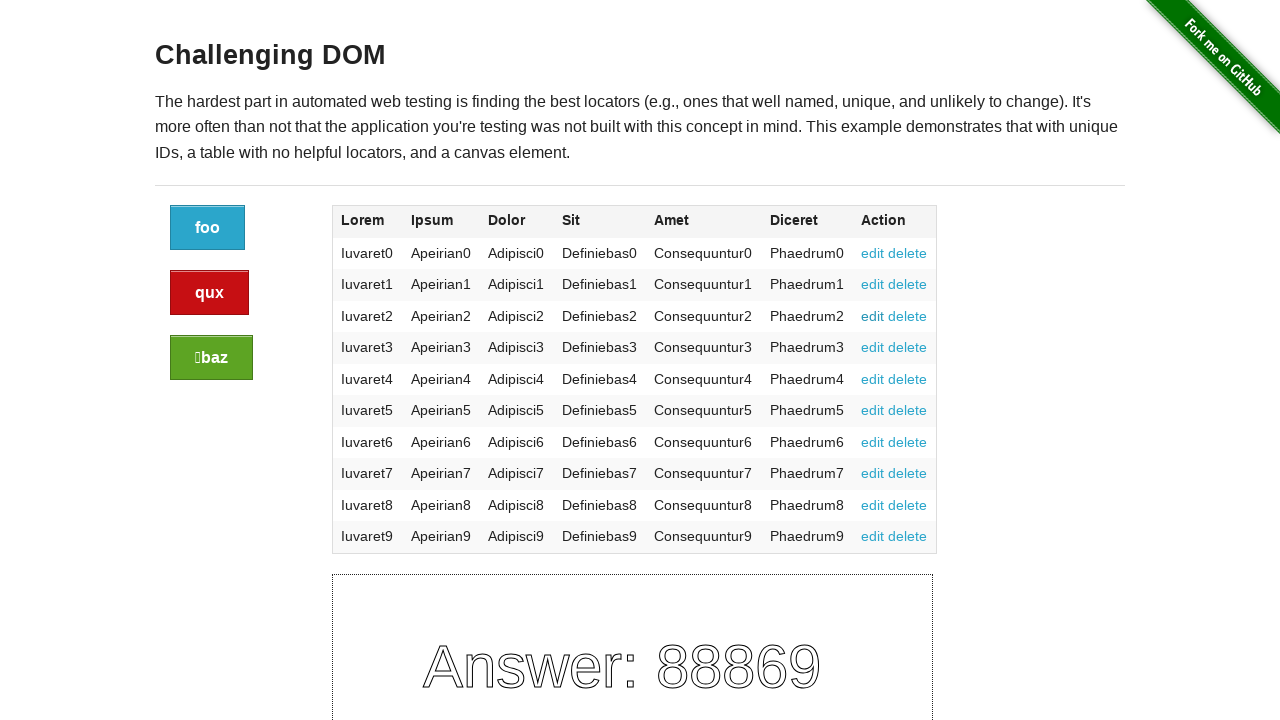